Tests that clicking clear completed removes all completed items from the list

Starting URL: https://demo.playwright.dev/todomvc

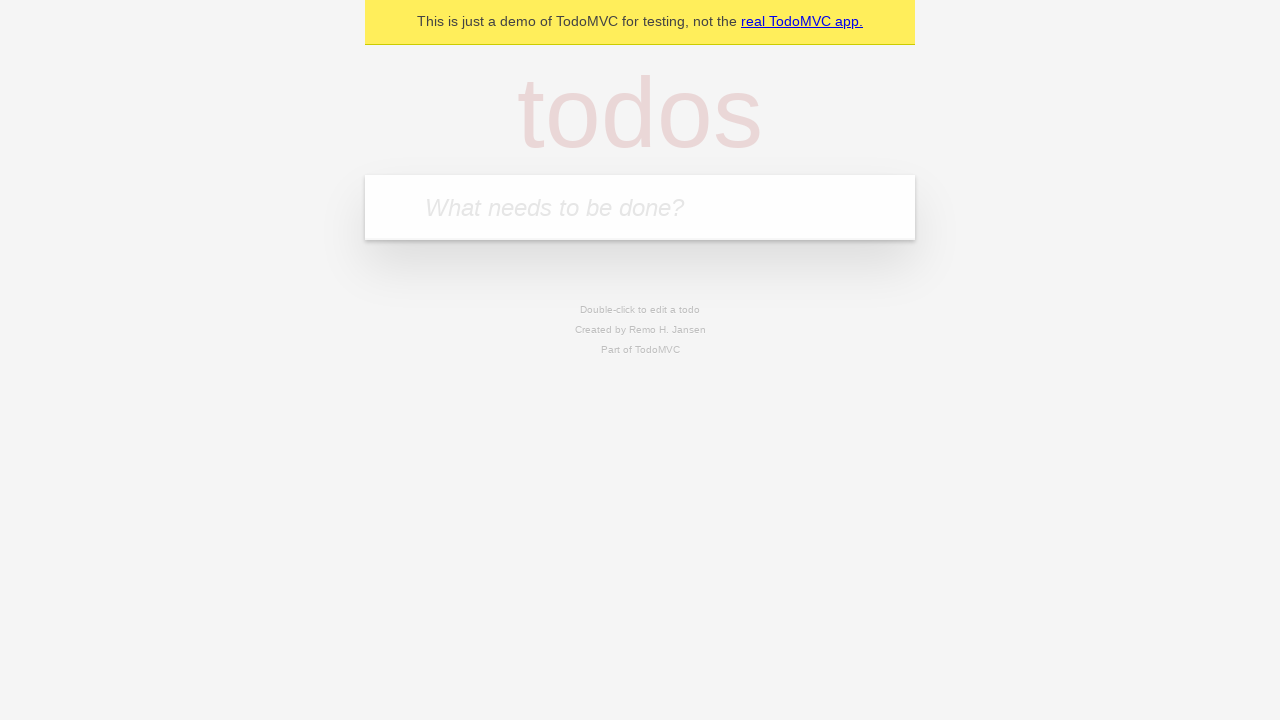

Filled new todo input with 'buy some cheese' on .new-todo
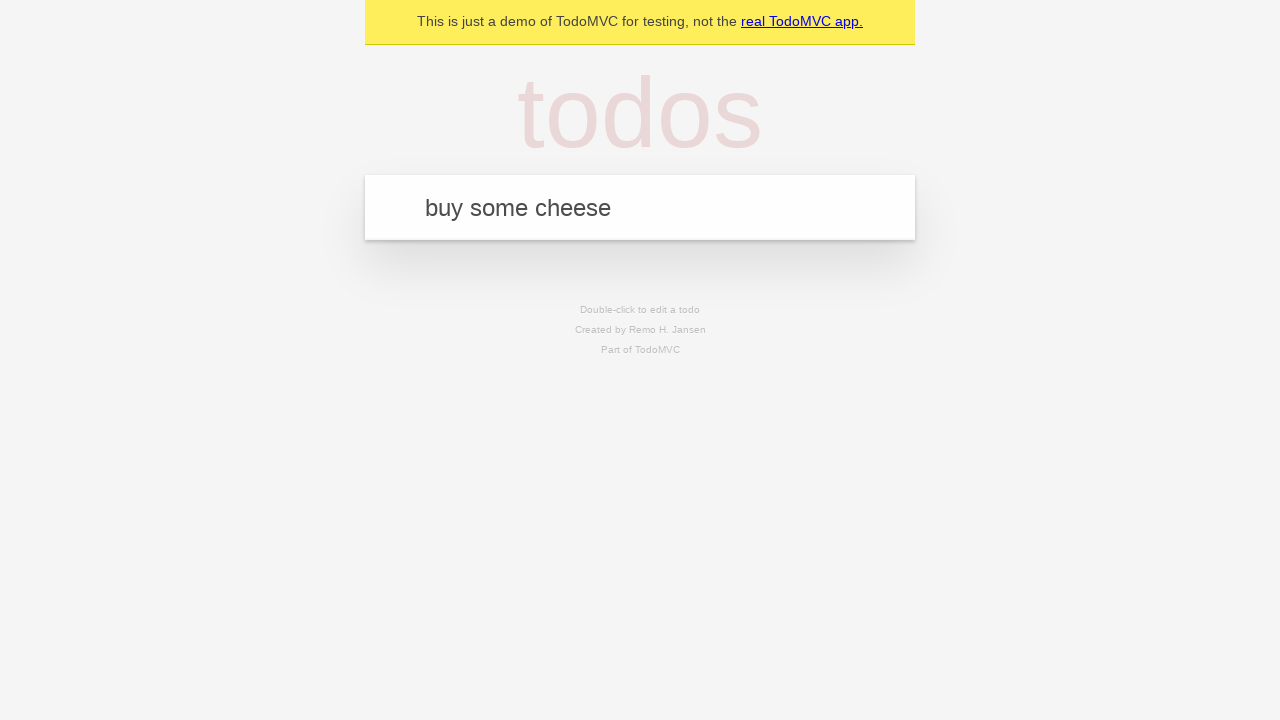

Pressed Enter to add first todo on .new-todo
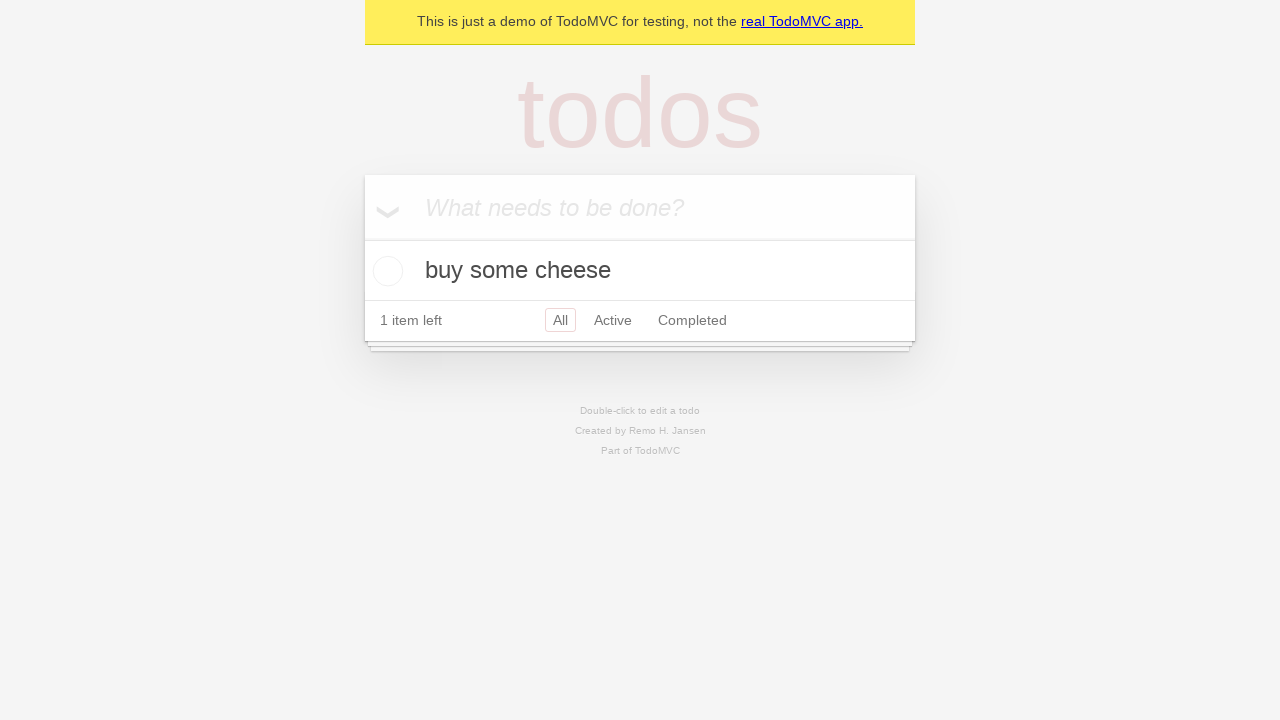

Filled new todo input with 'feed the cat' on .new-todo
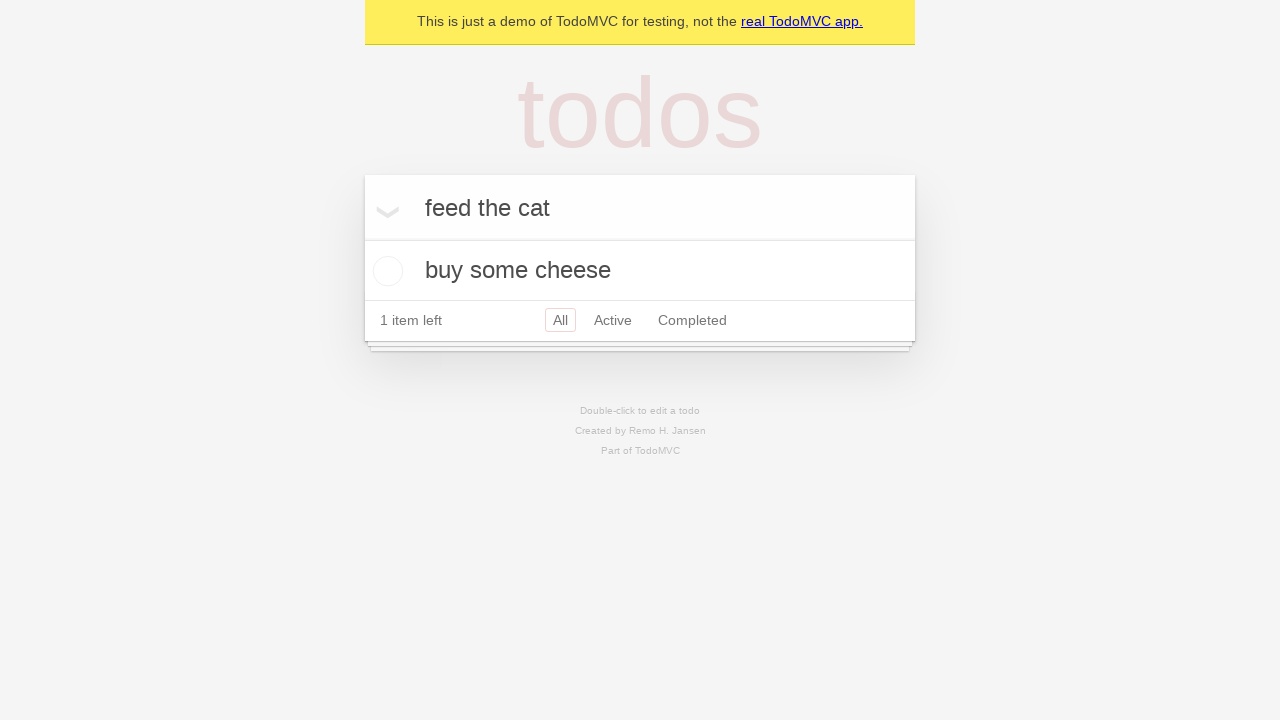

Pressed Enter to add second todo on .new-todo
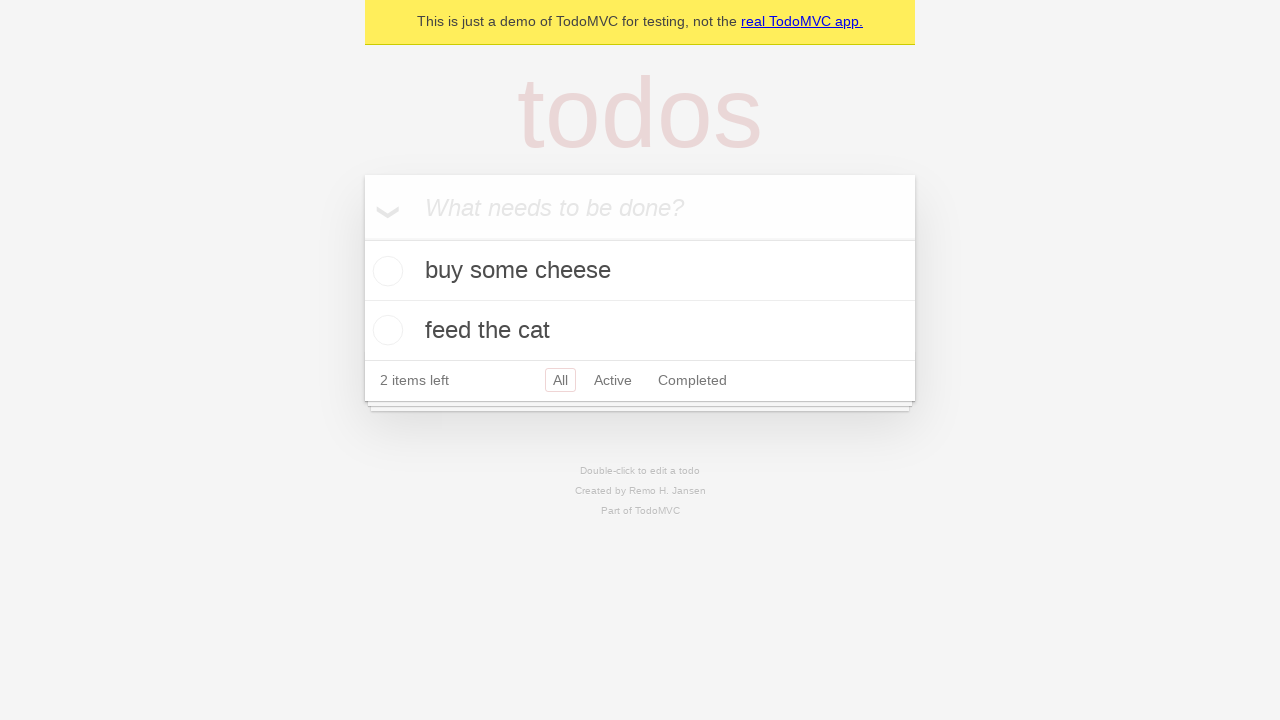

Filled new todo input with 'book a doctors appointment' on .new-todo
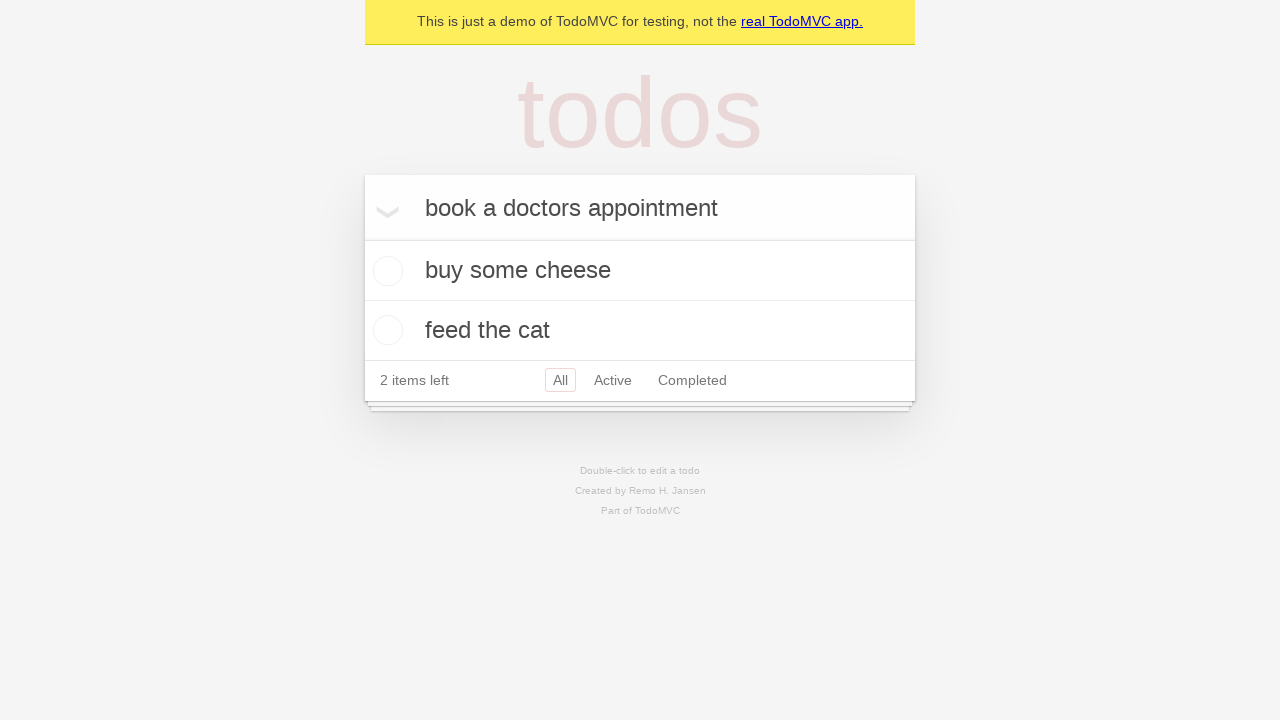

Pressed Enter to add third todo on .new-todo
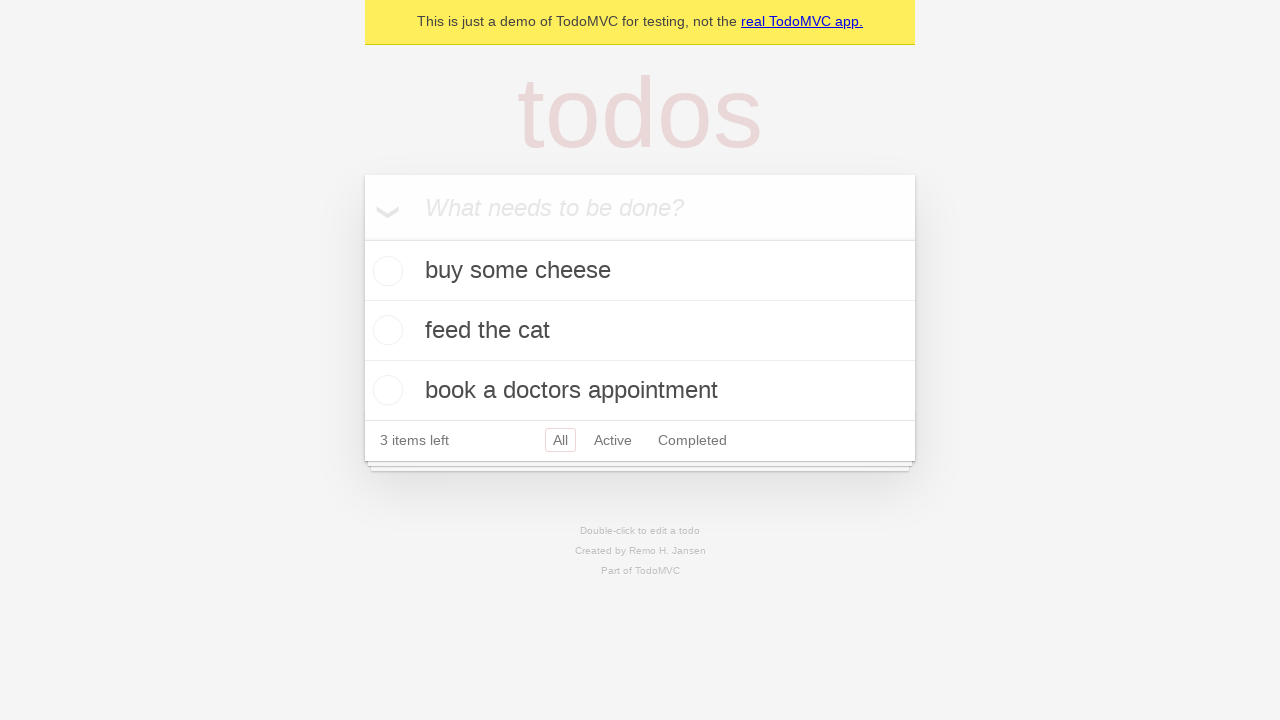

Waited for all three todo items to load
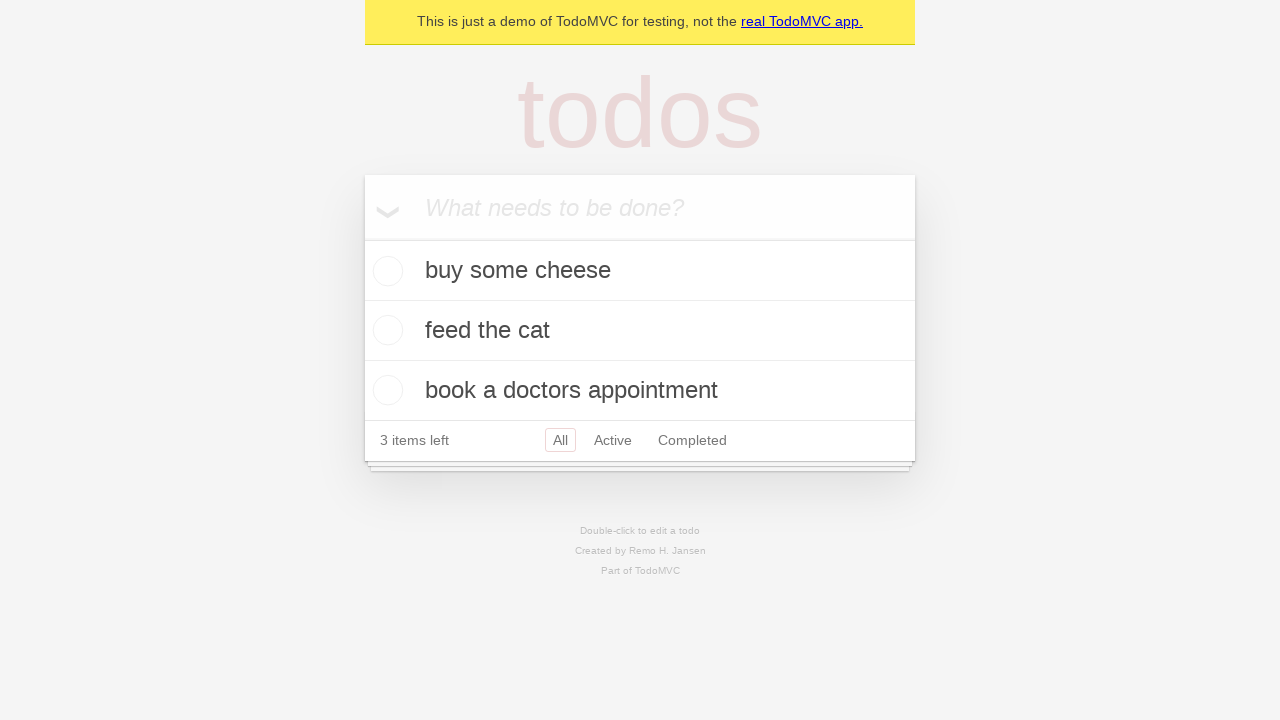

Checked the second todo item as completed at (385, 330) on .todo-list li >> nth=1 >> .toggle
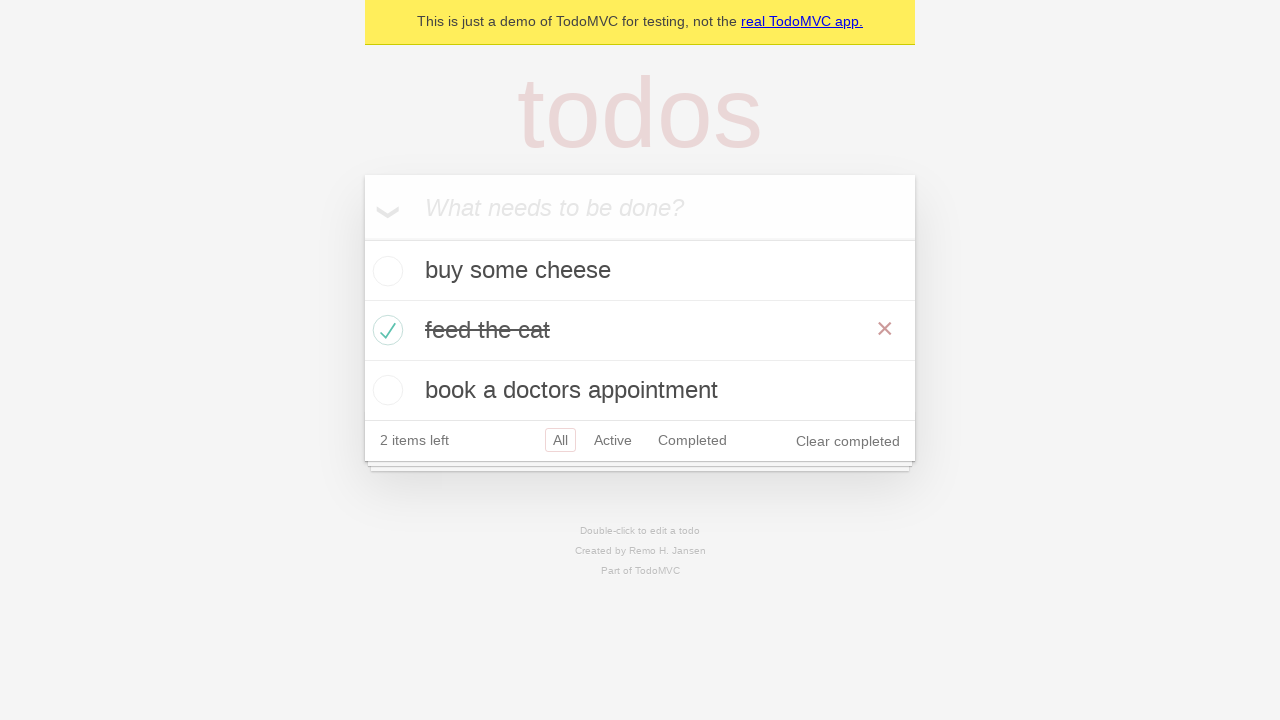

Clicked 'Clear completed' button to remove completed items at (848, 441) on .clear-completed
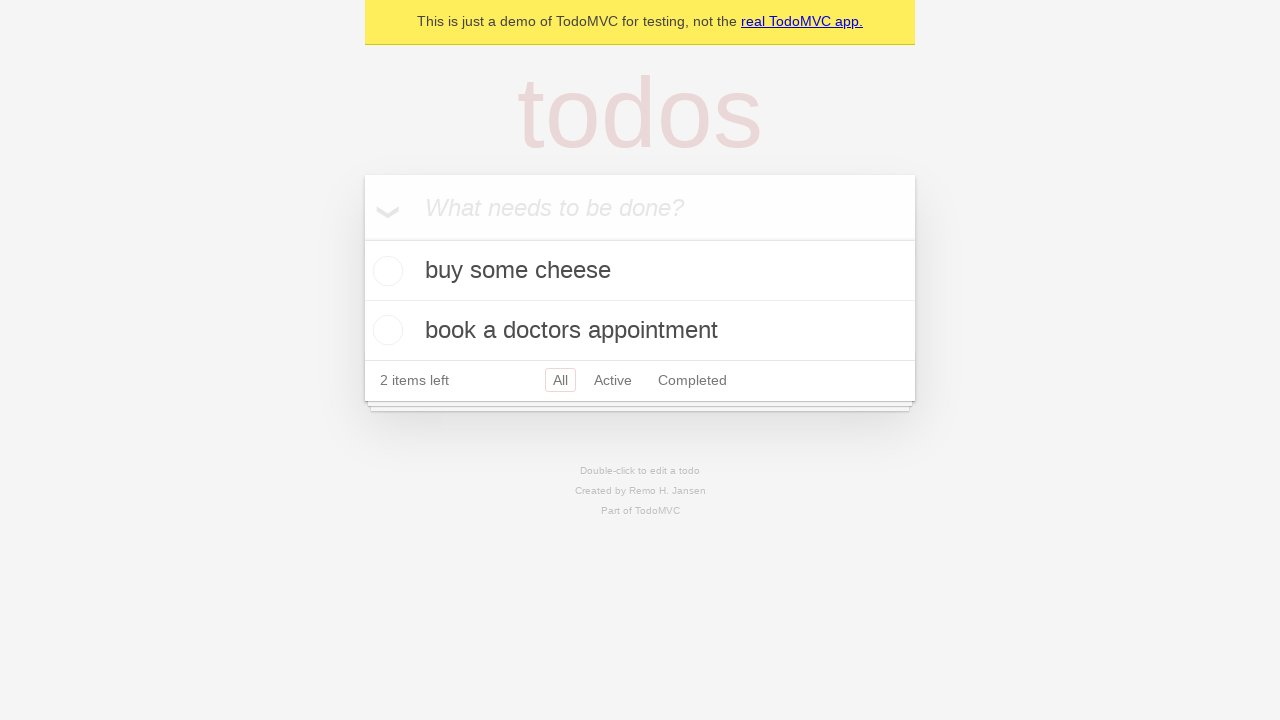

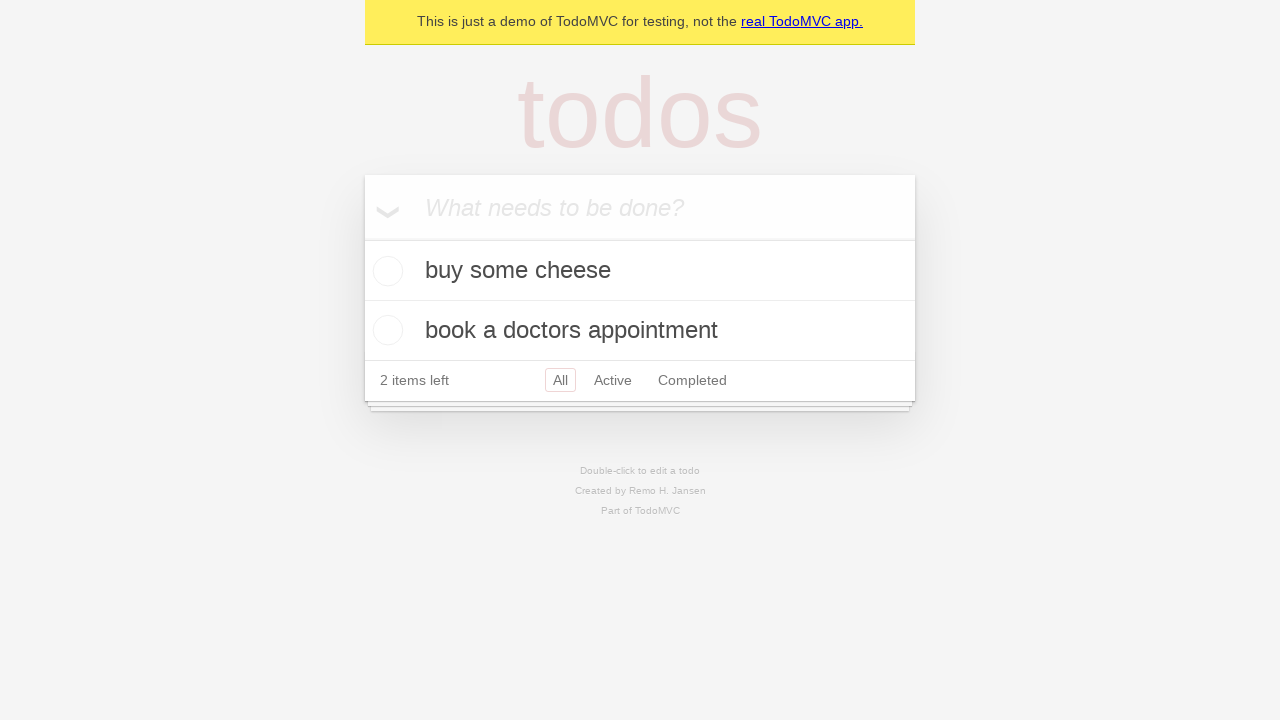